Verifies that enabled bet buttons exist and checks for outcome display

Starting URL: https://csgoempire.com/roulette

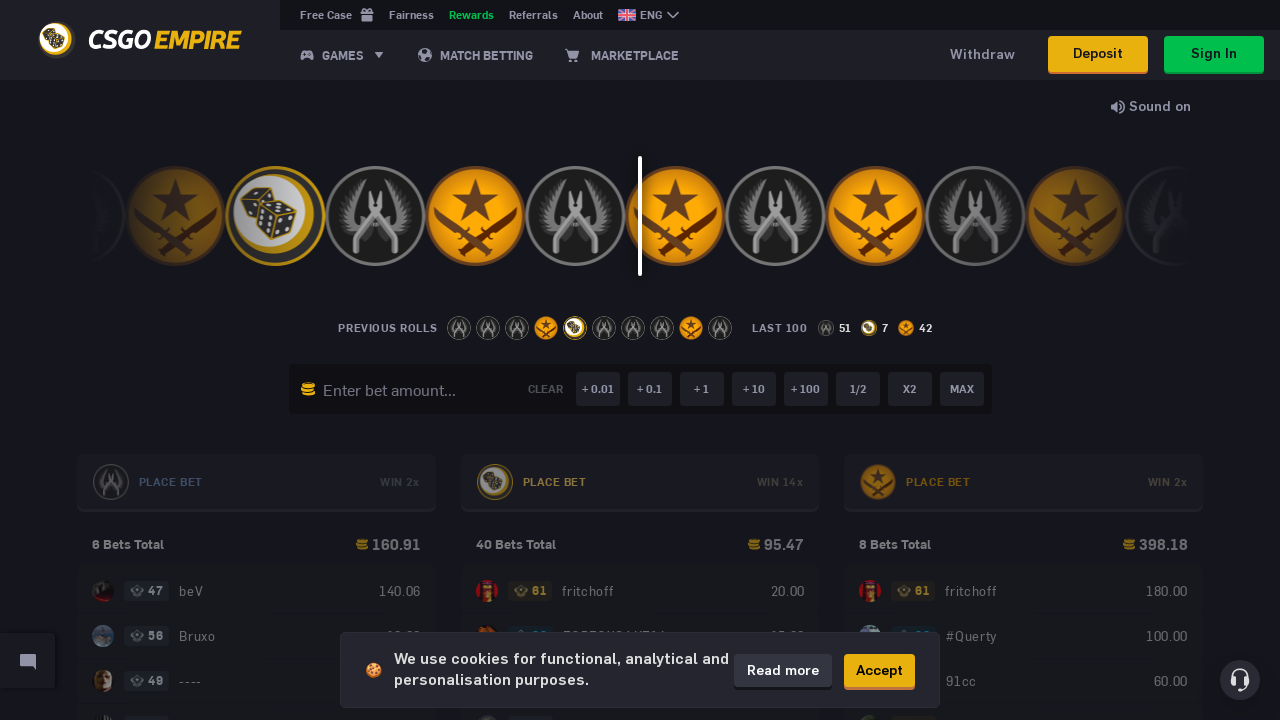

Located all enabled bet buttons on the roulette page
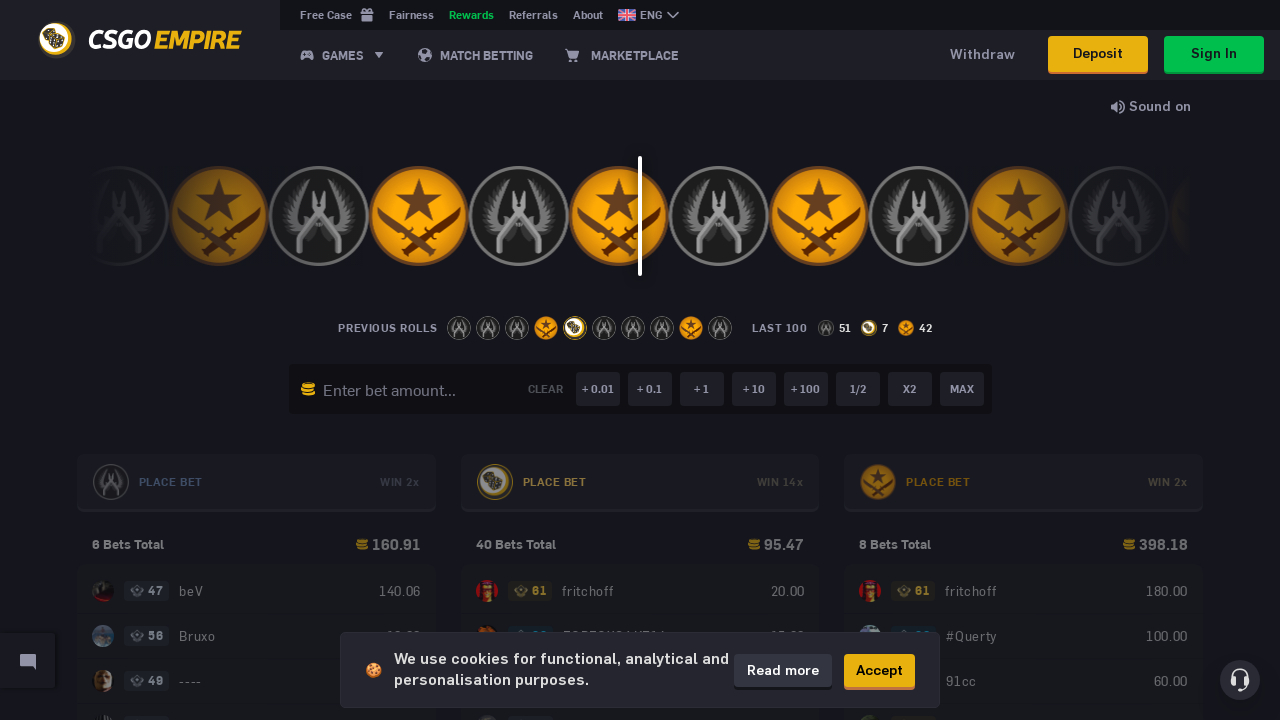

Outcome display element did not appear within timeout (expected without actual bet)
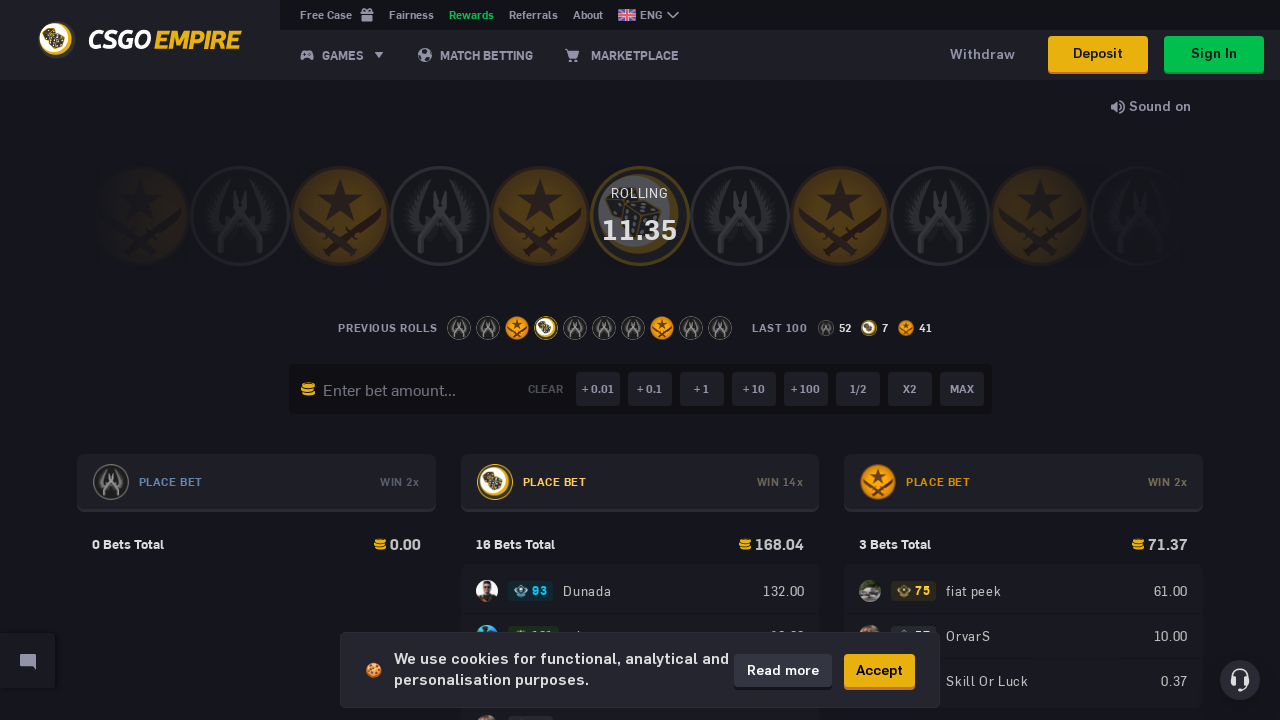

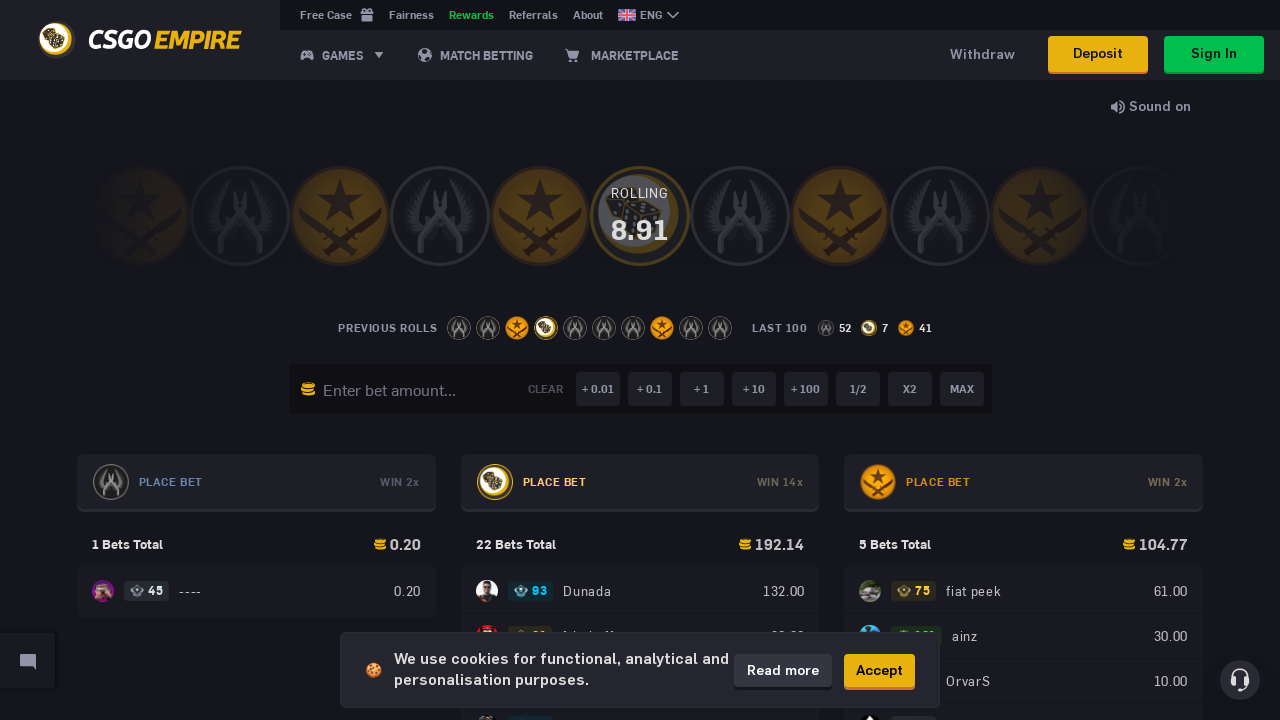